Tests keyboard operations by typing text in a field, selecting all, copying, and pasting to another field

Starting URL: http://sahitest.com/demo/label.htm

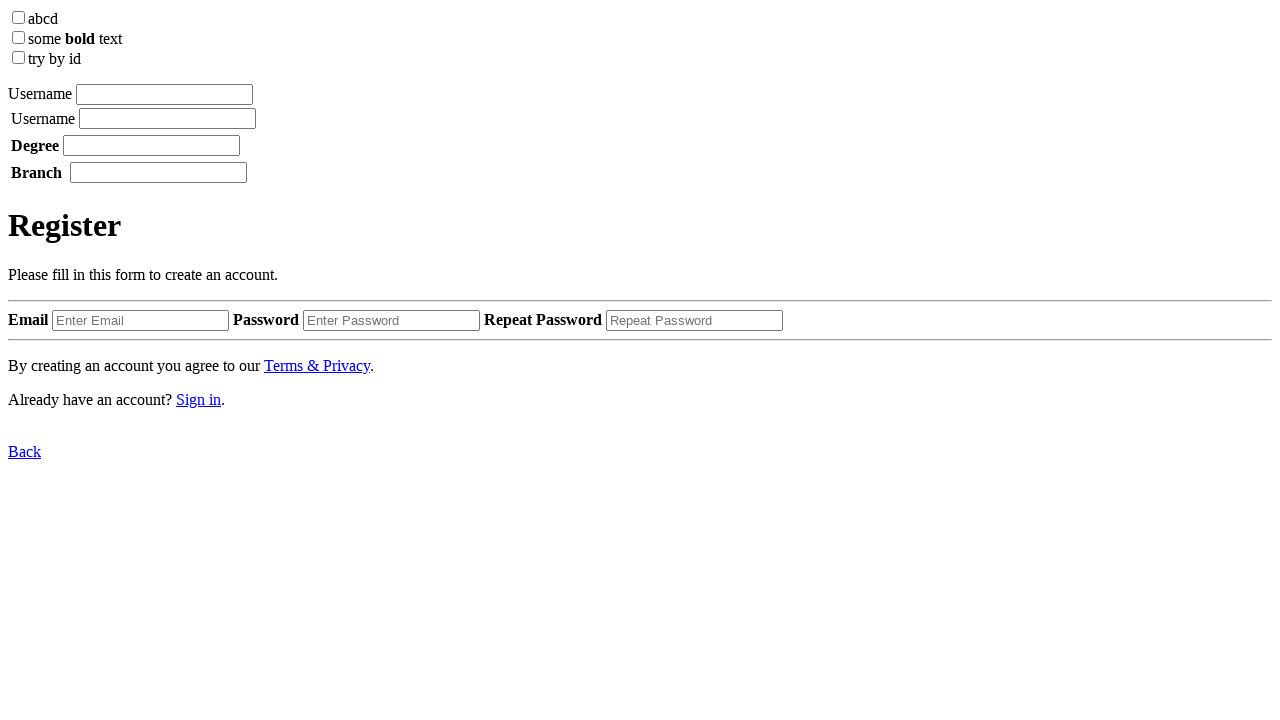

Filled first textbox with 'ceshi' on xpath=//input[@type='textbox'] >> nth=0
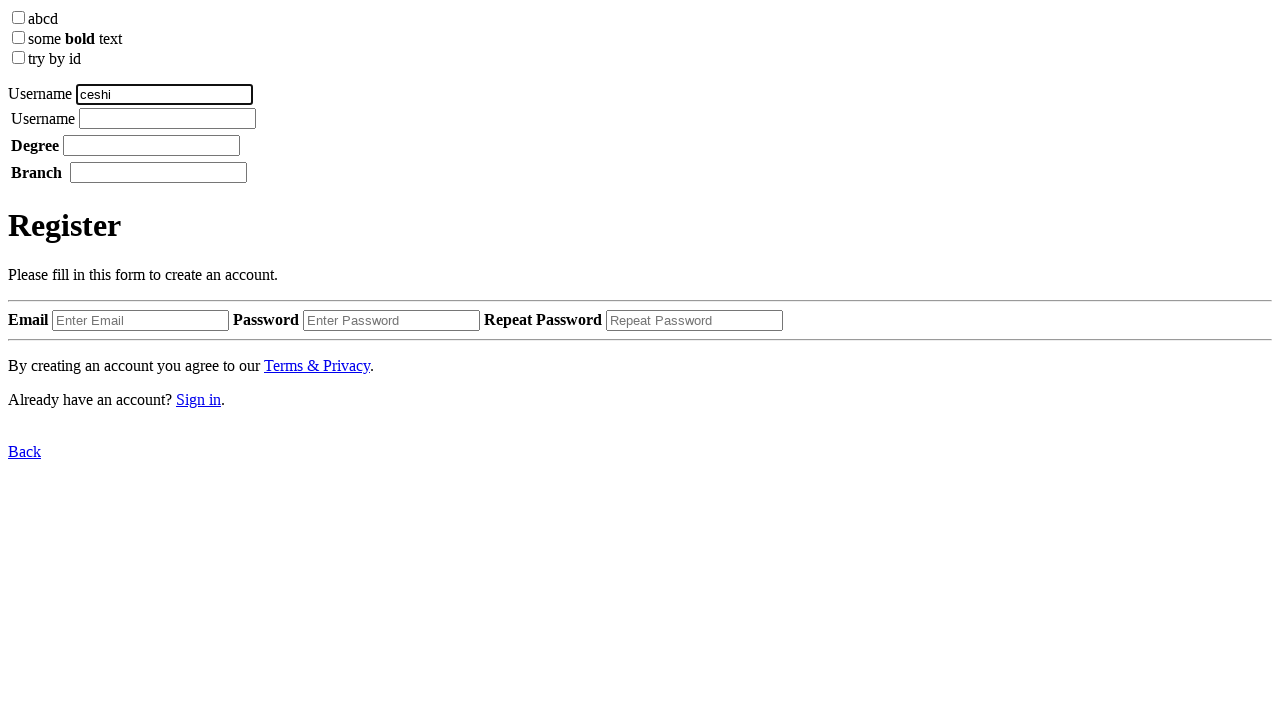

Selected all text in first textbox using Ctrl+A on xpath=//input[@type='textbox'] >> nth=0
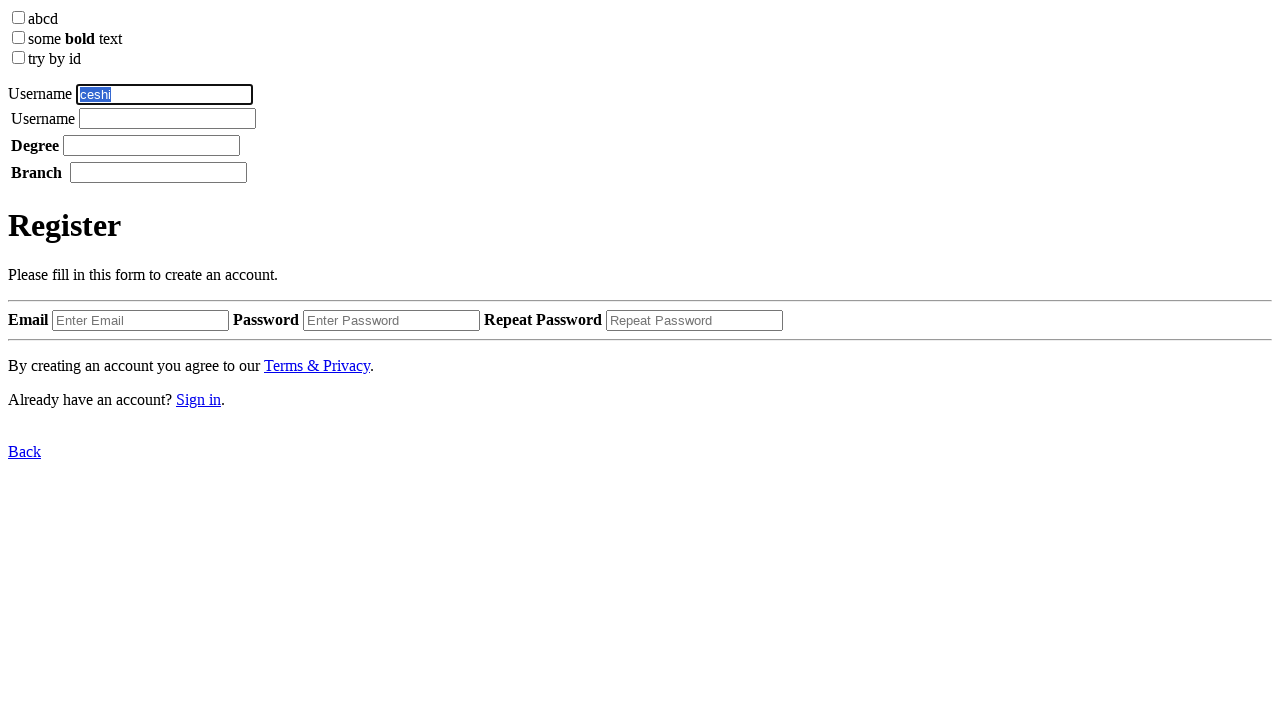

Copied text from first textbox using Ctrl+C on xpath=//input[@type='textbox'] >> nth=0
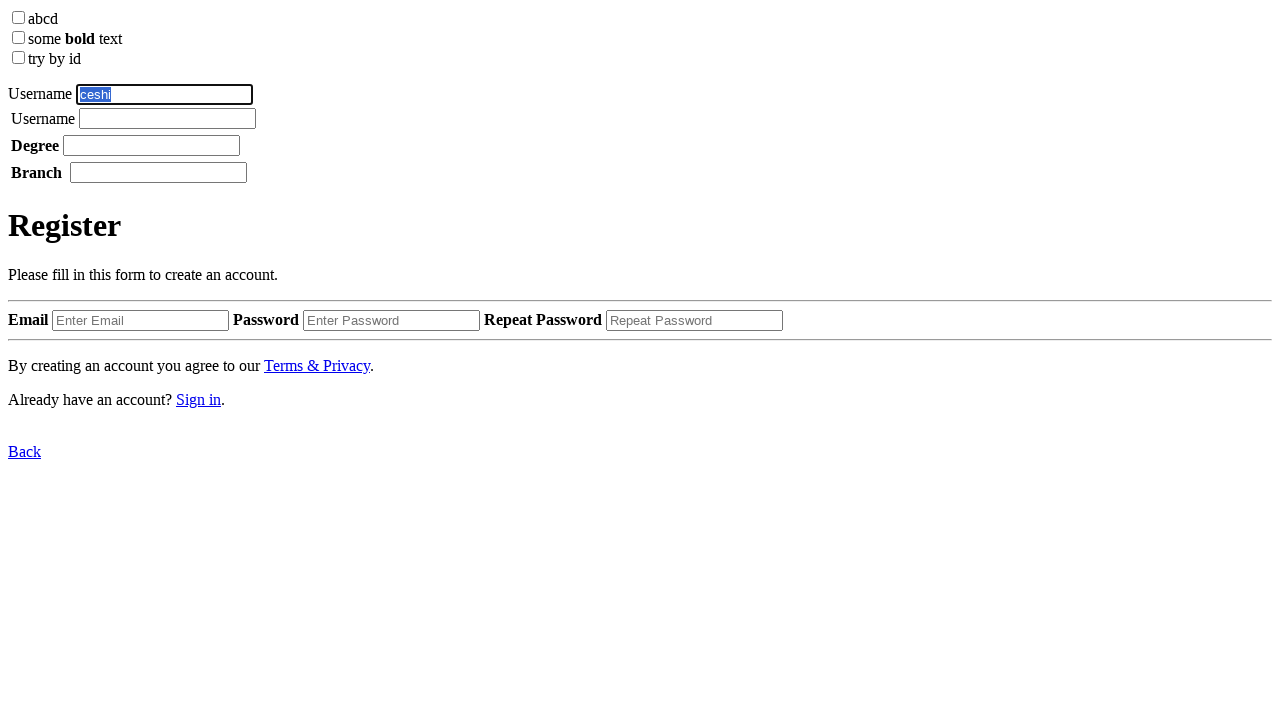

Clicked on second textbox at (168, 118) on xpath=//input[@type='textbox'] >> nth=1
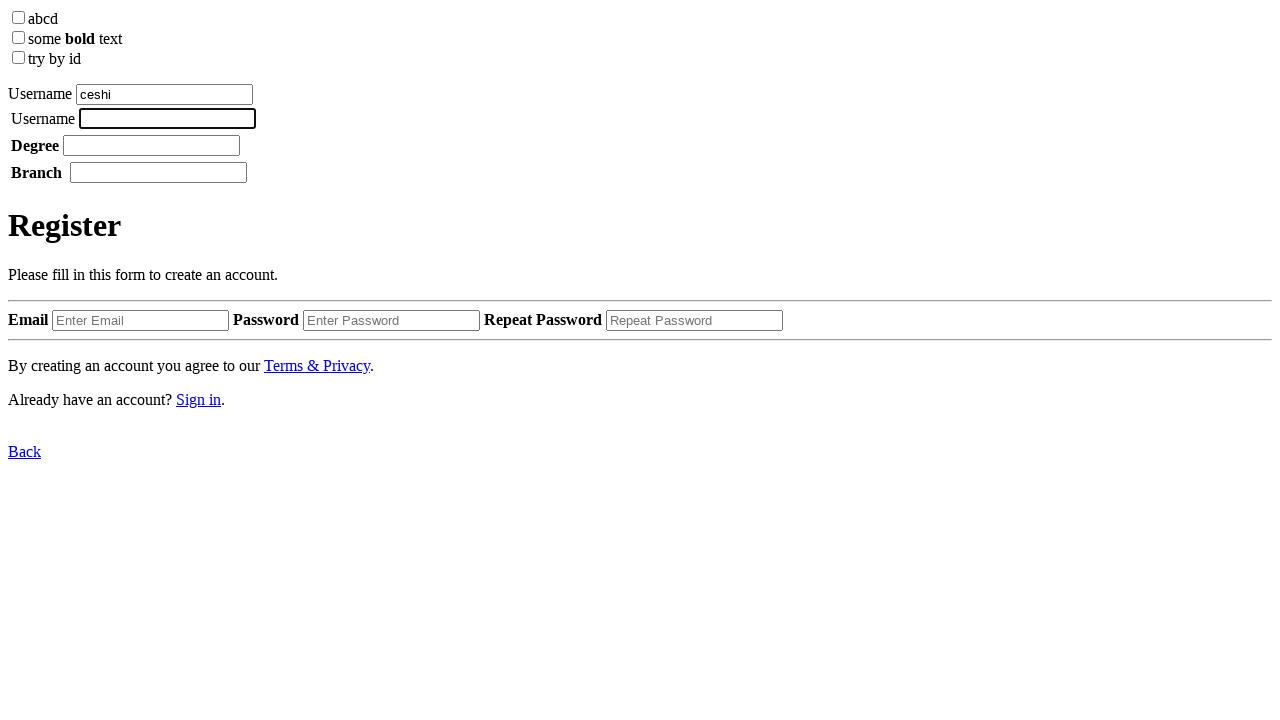

Pasted text into second textbox using Ctrl+V on xpath=//input[@type='textbox'] >> nth=1
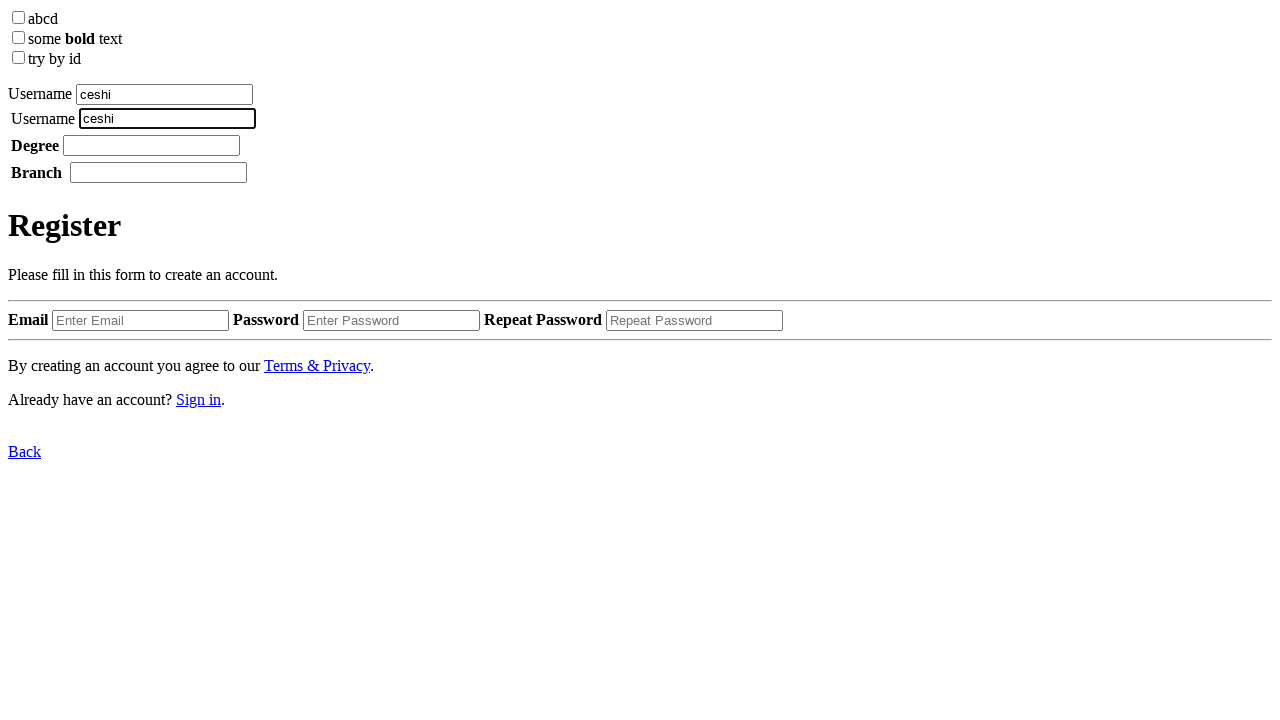

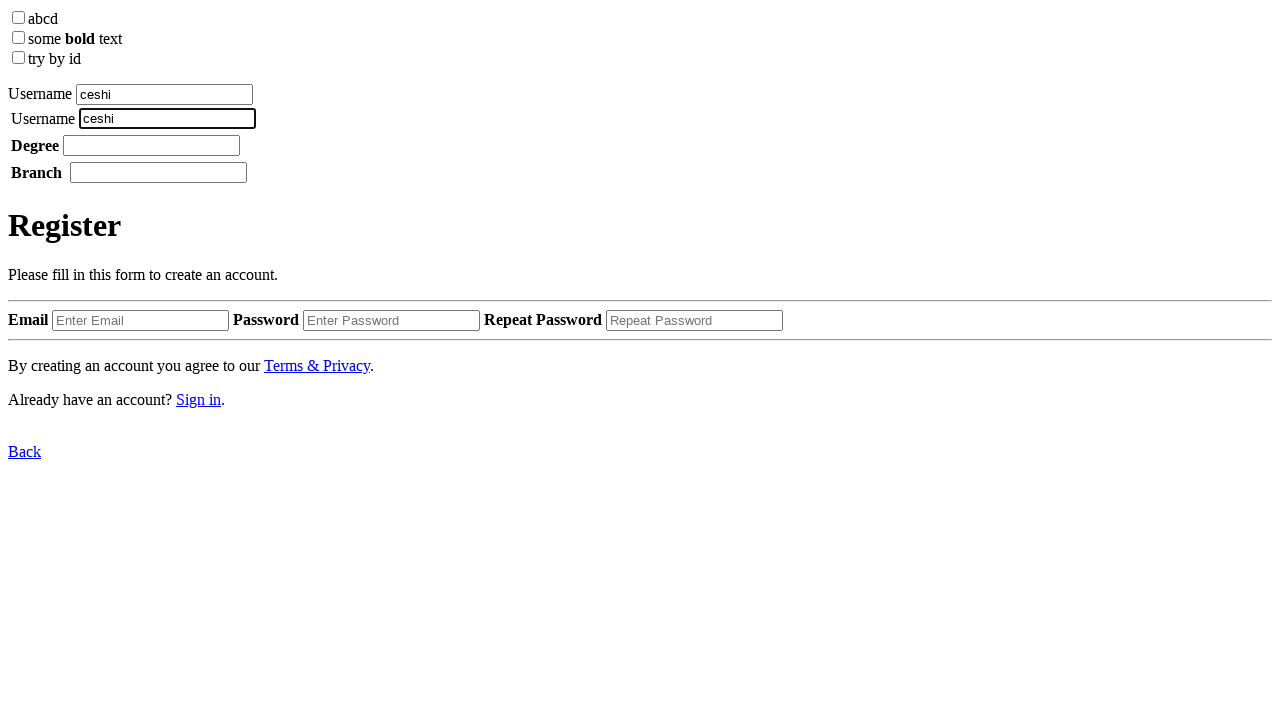